Tests a page with intentional typos by refreshing until the correct text without typos is found

Starting URL: http://the-internet.herokuapp.com/

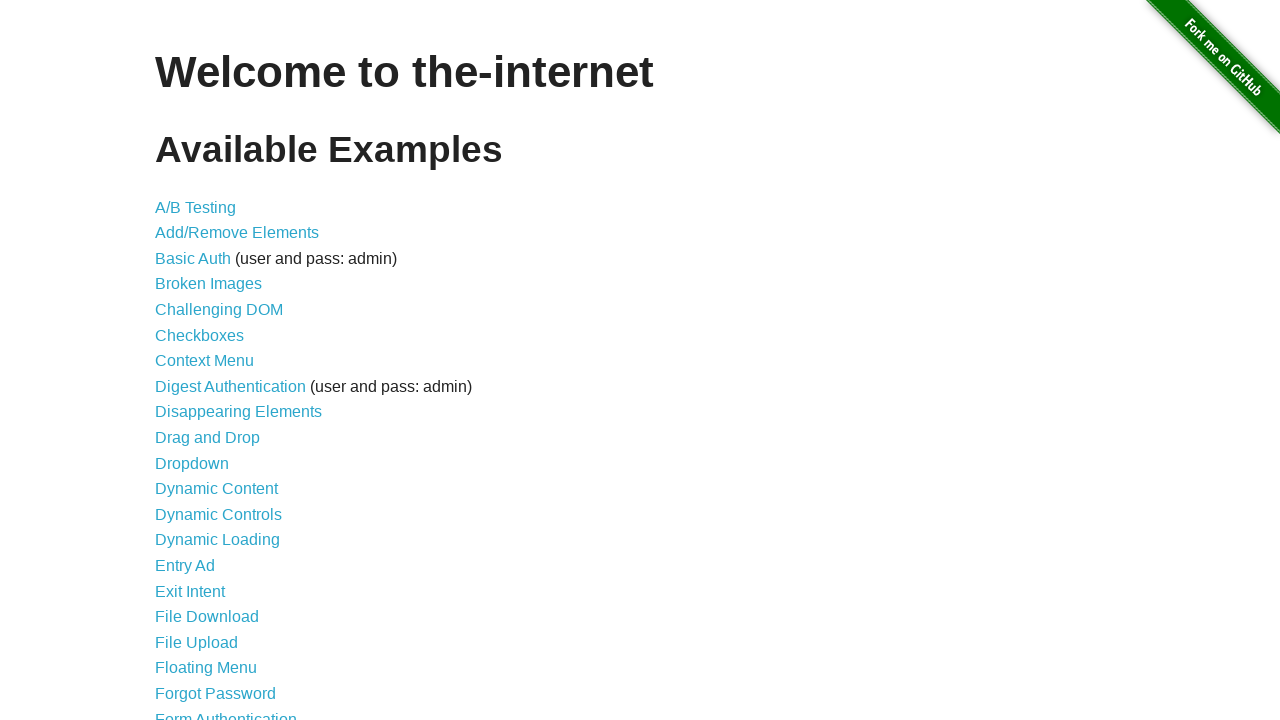

Clicked on the Typos link at (176, 625) on text='Typos'
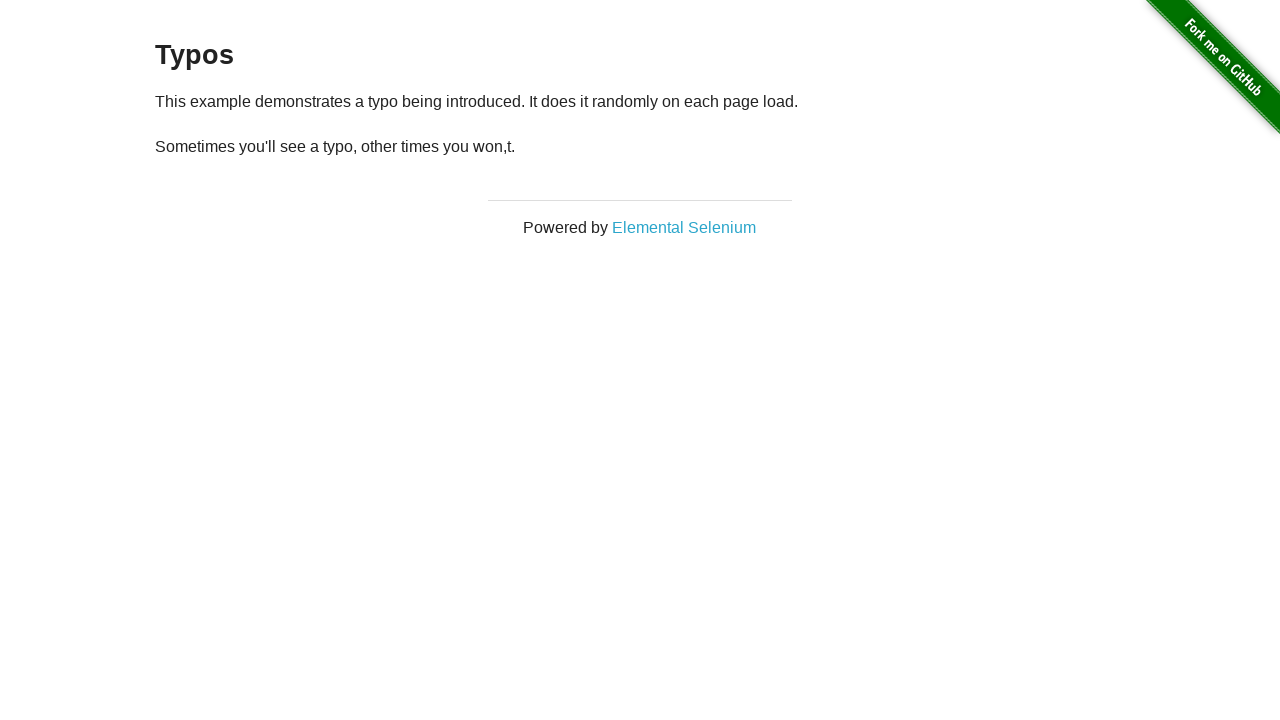

Retrieved paragraph text to check for typos
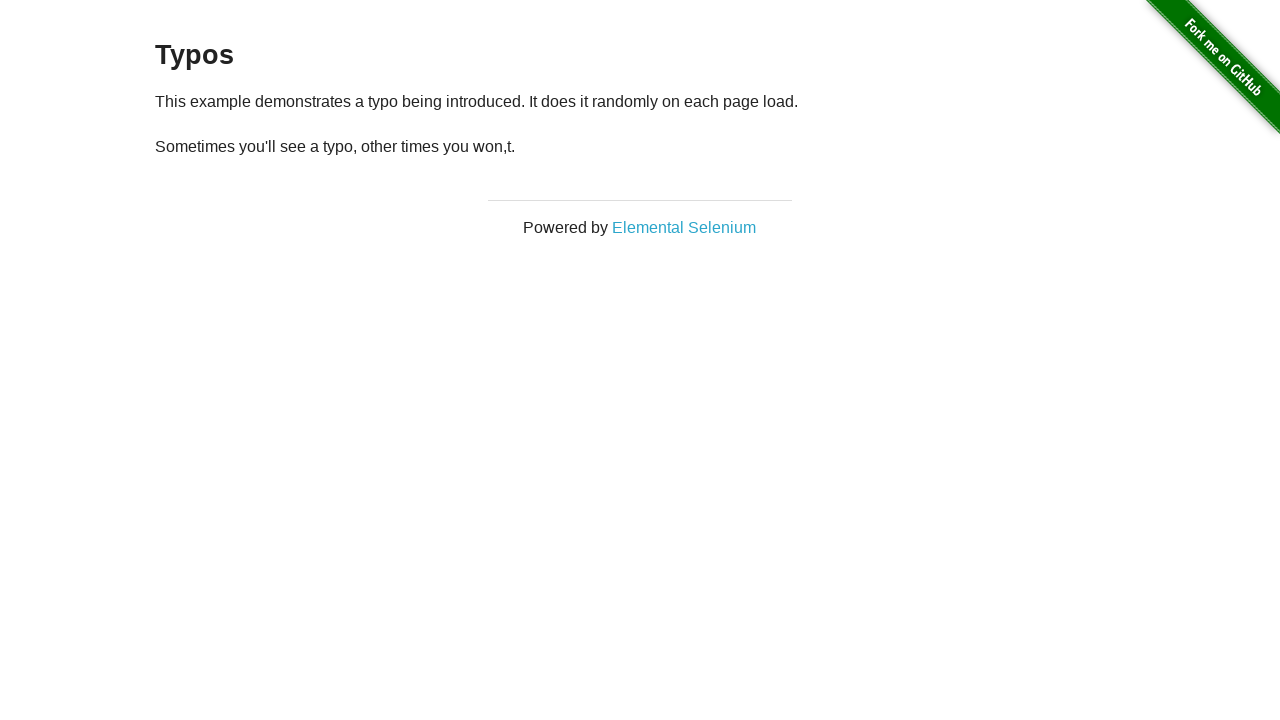

Reloaded page (attempt 2)
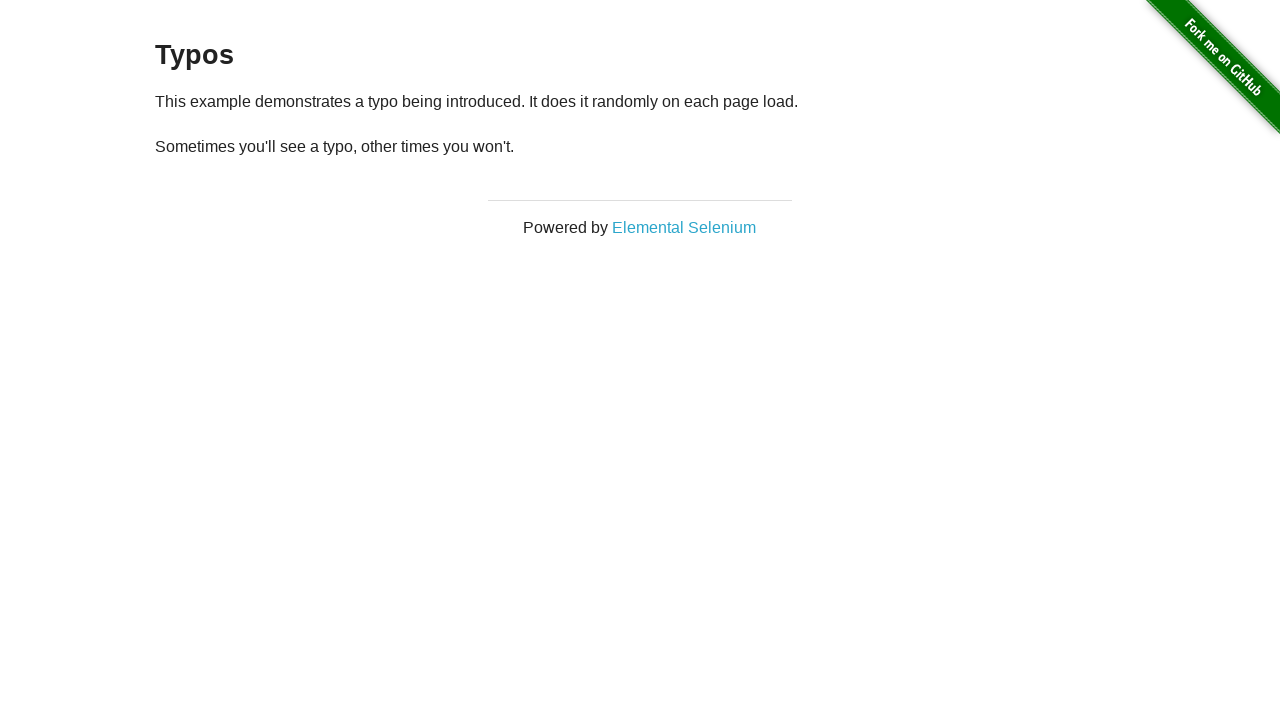

Retrieved paragraph text again (attempt 2)
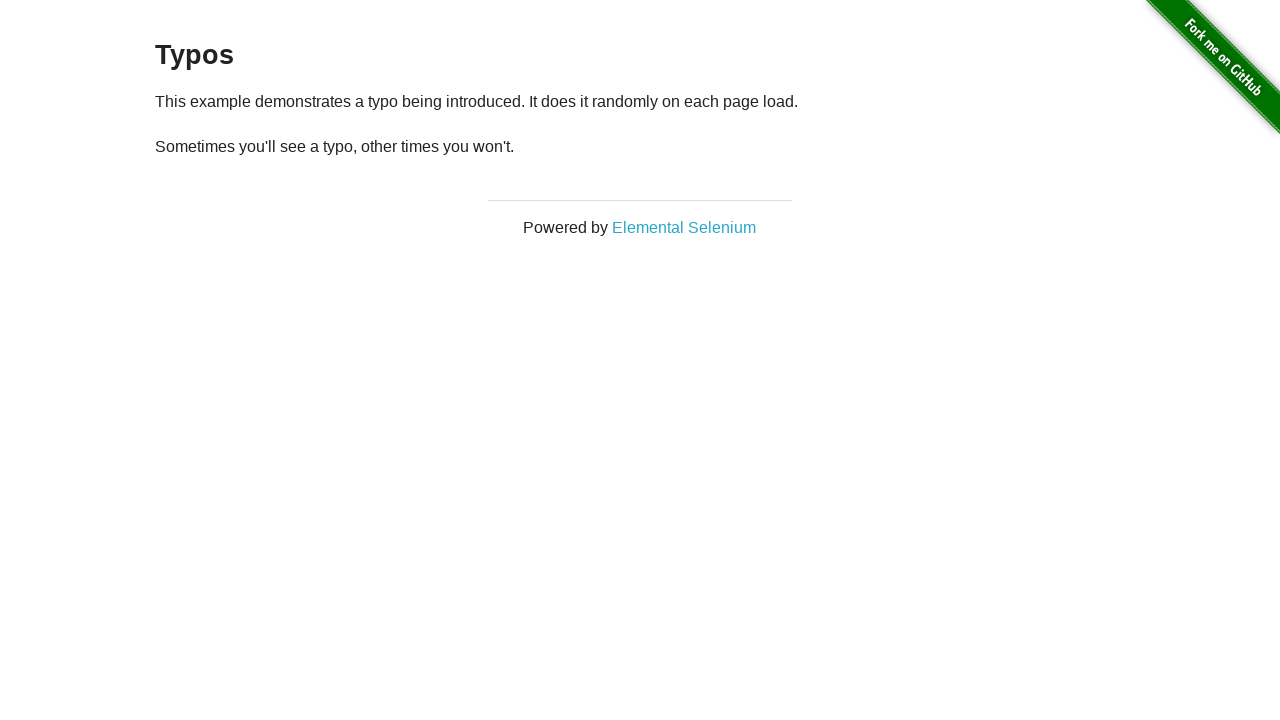

Verified correct text without typos found after 2 tries
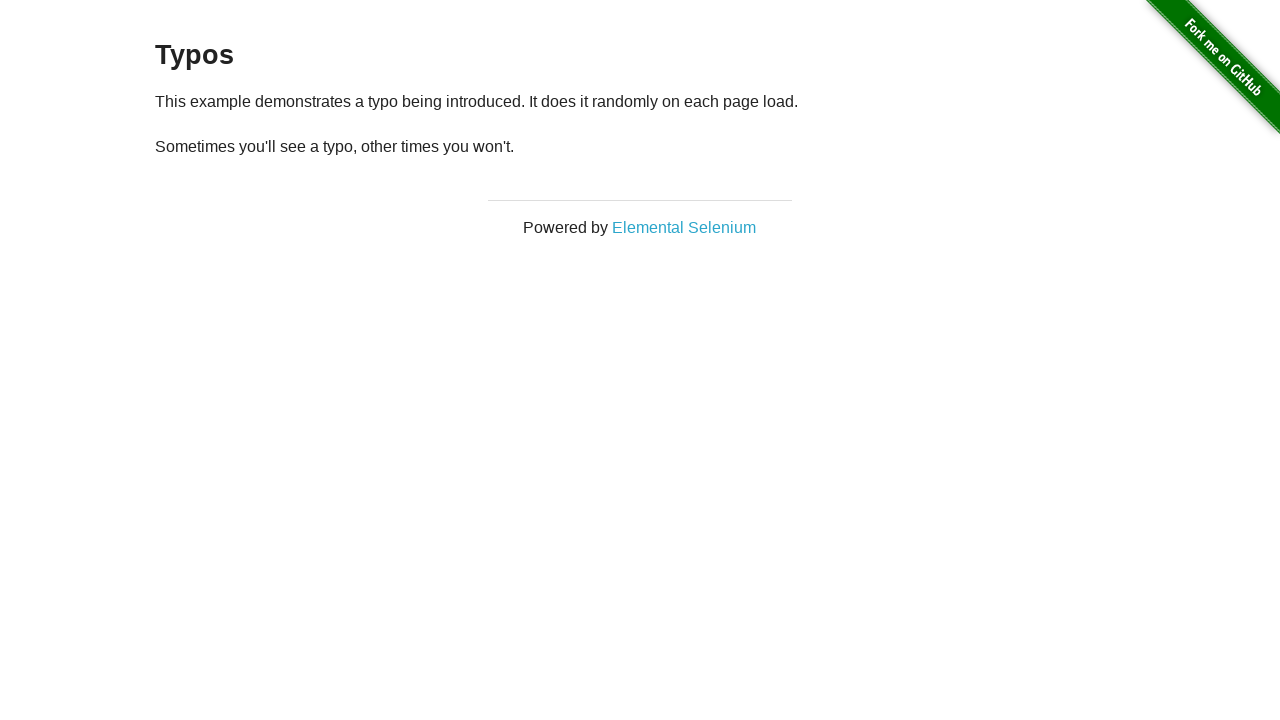

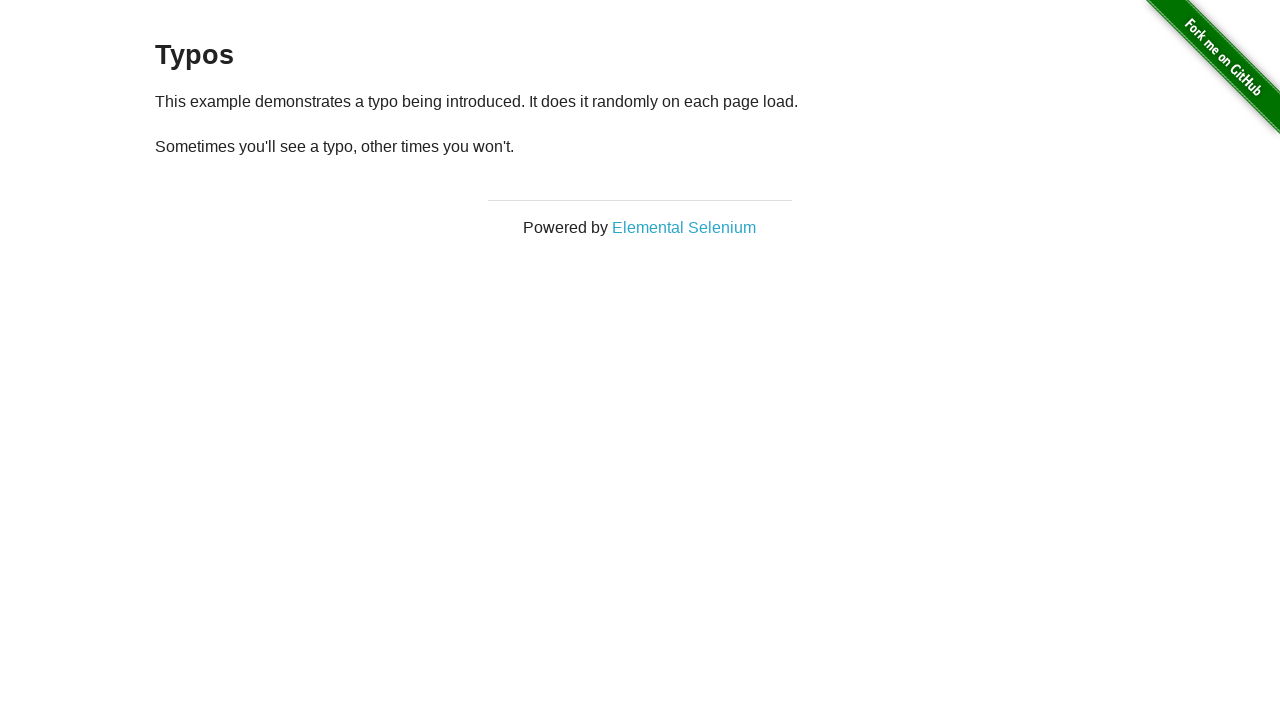